Tests a web form by entering text into a text box and clicking the submit button

Starting URL: https://www.selenium.dev/selenium/web/web-form.html

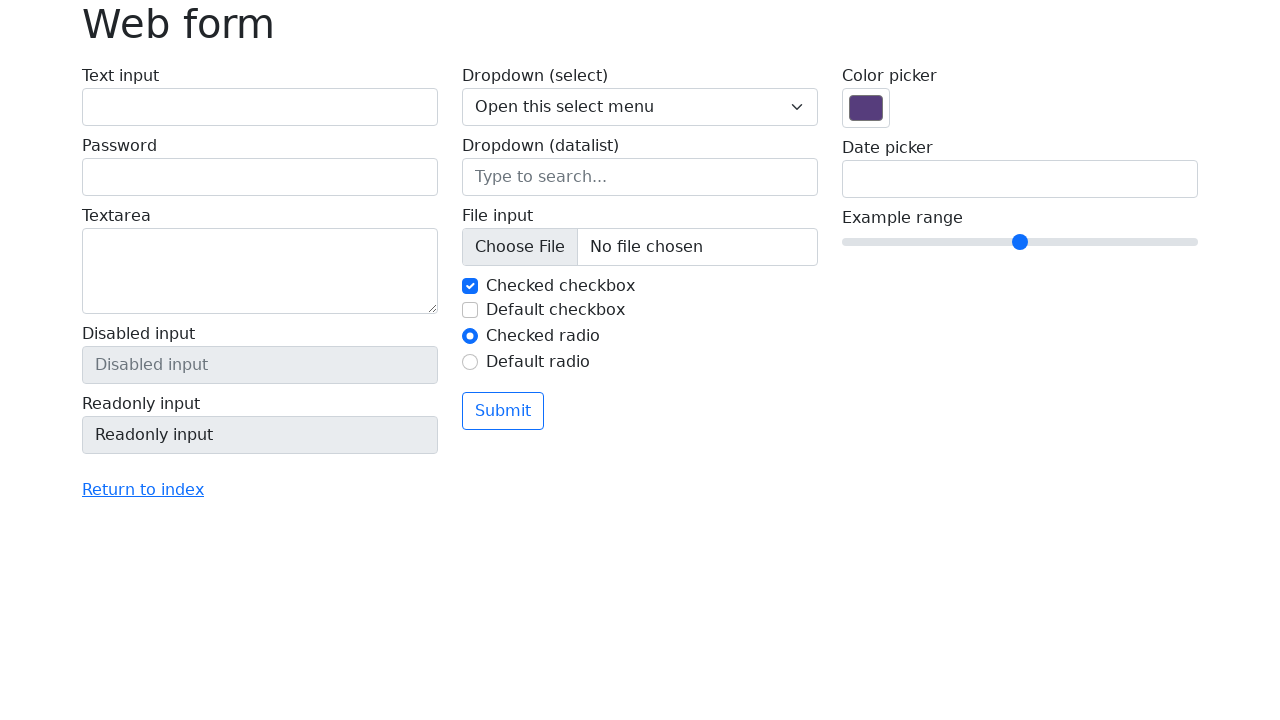

Filled text box with 'Hello Playwright Test' on input[name='my-text']
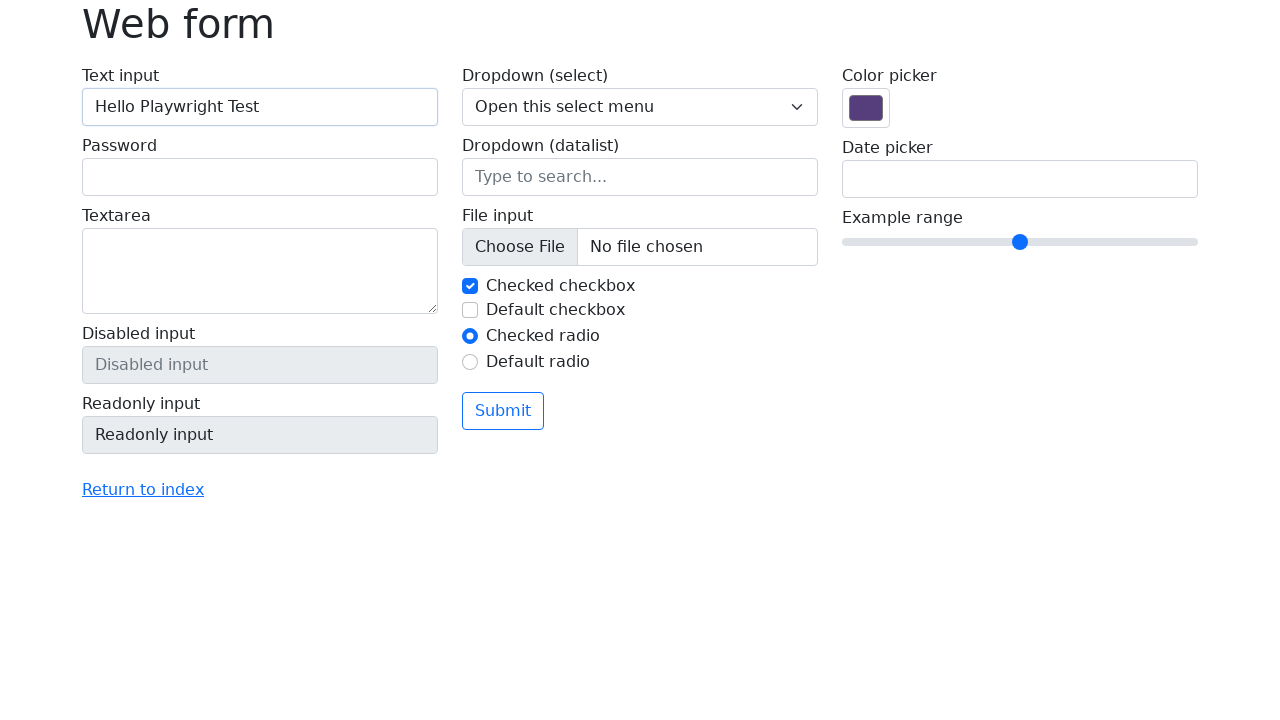

Clicked submit button at (503, 411) on button
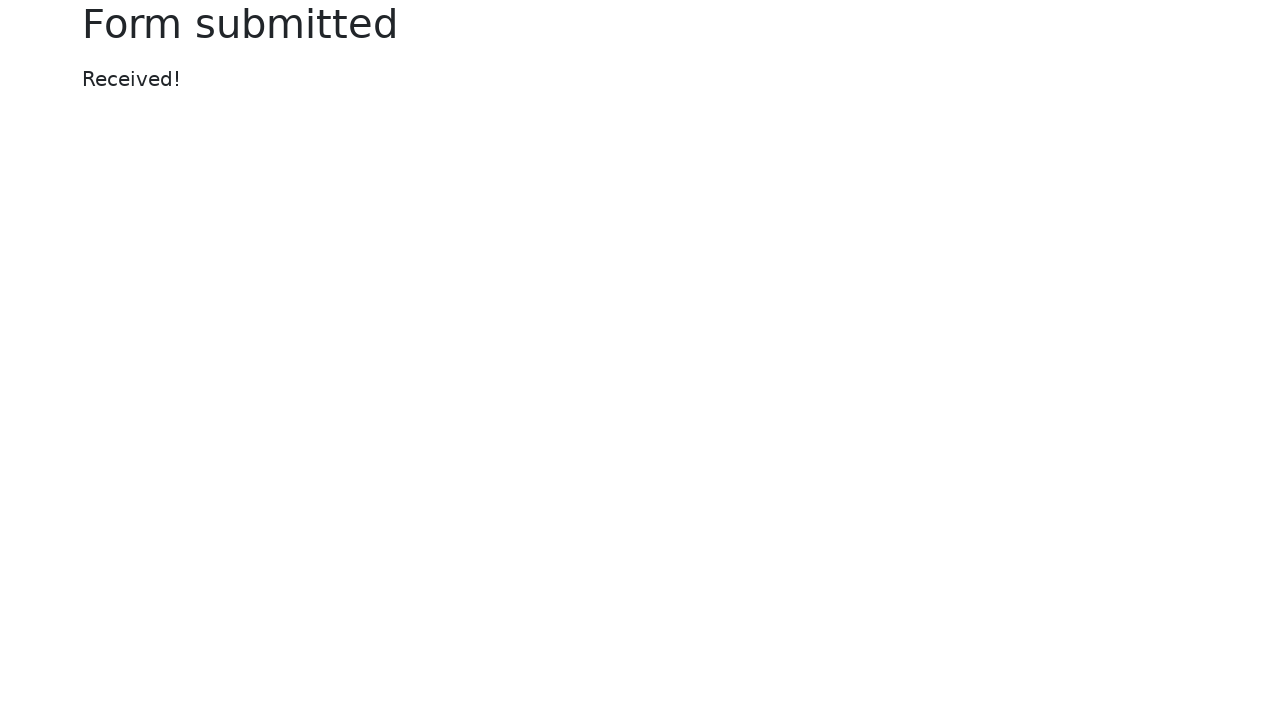

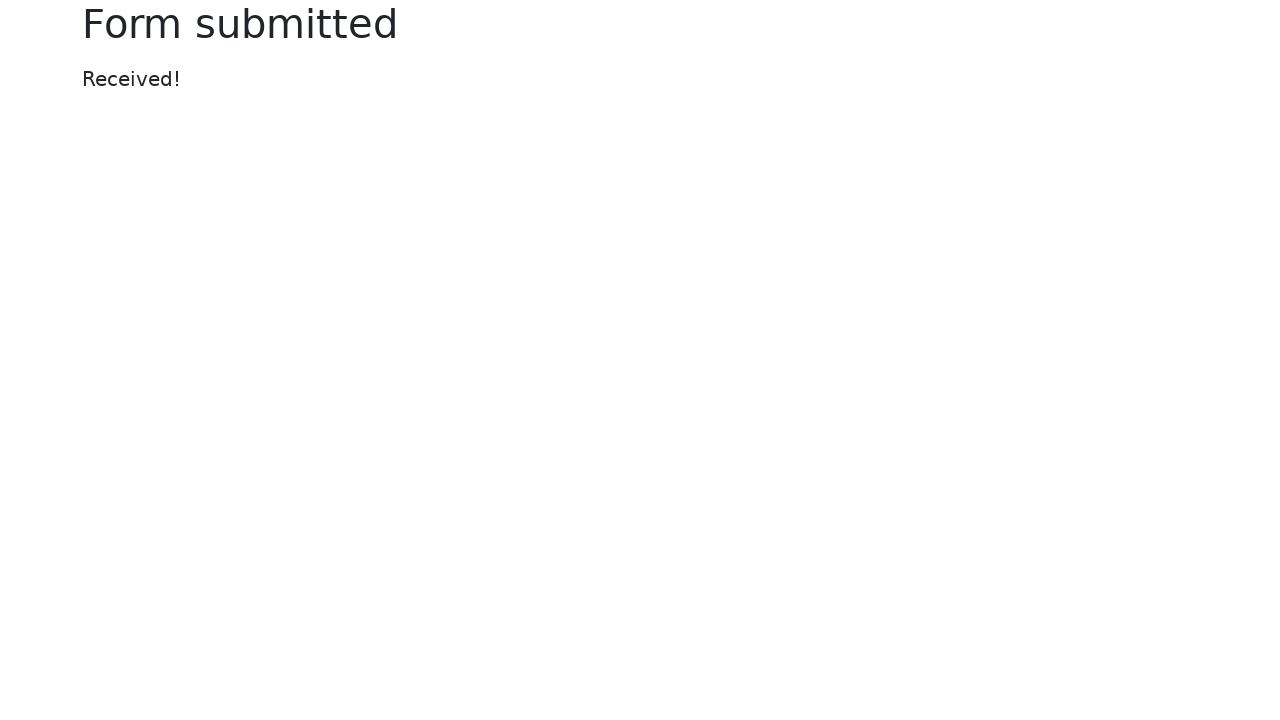